Tests adding an element and then removing it by clicking the delete button

Starting URL: https://the-internet.herokuapp.com/add_remove_elements/

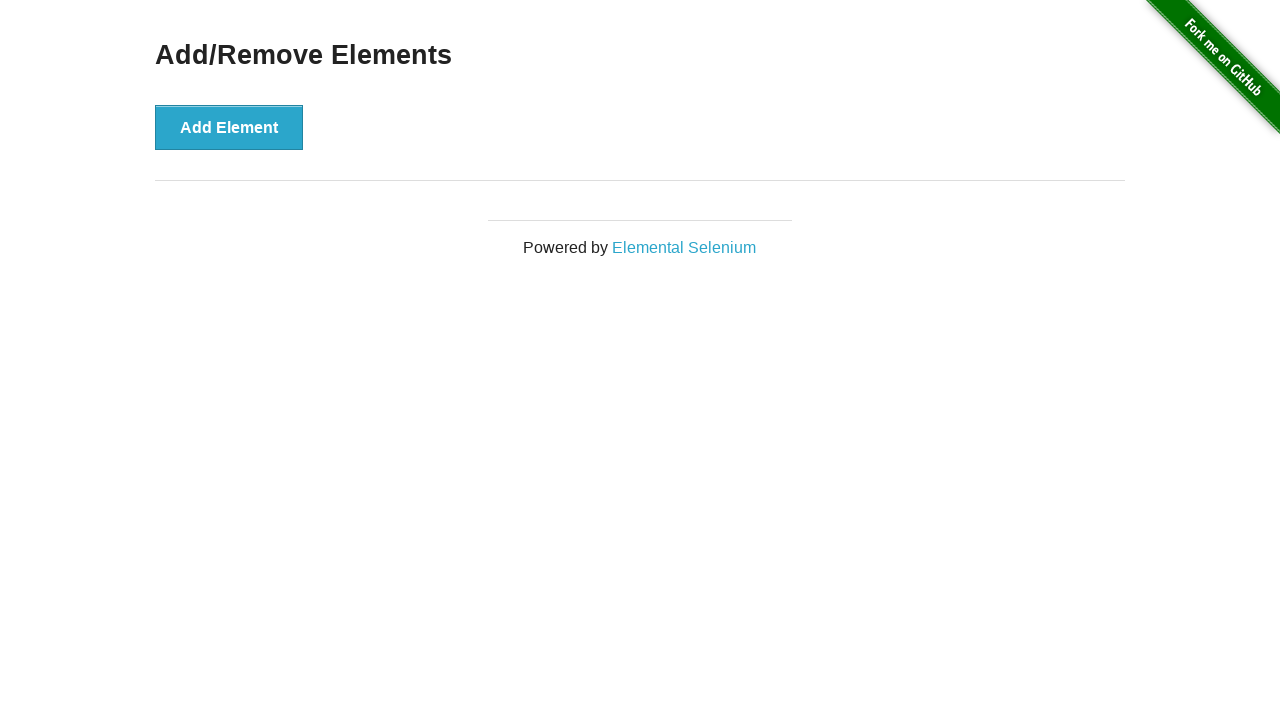

Clicked Add Element button at (229, 127) on xpath=//button[text()='Add Element']
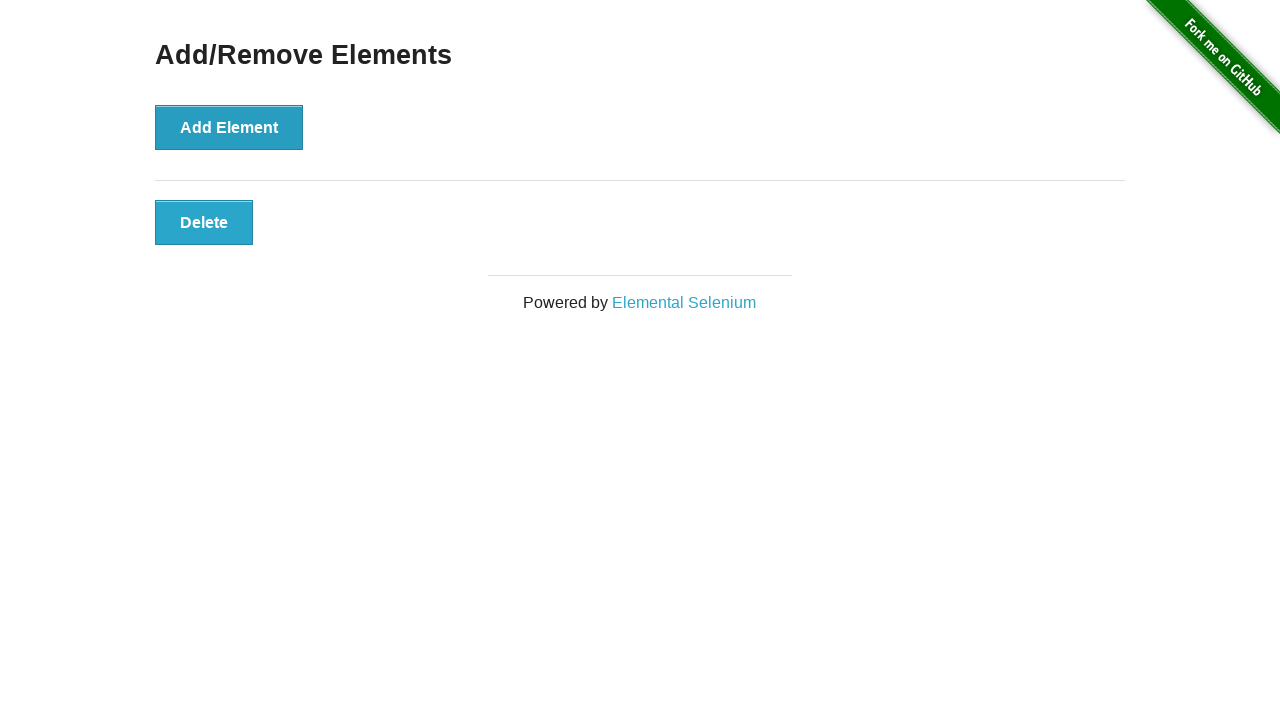

Clicked delete button to remove element at (204, 222) on .added-manually
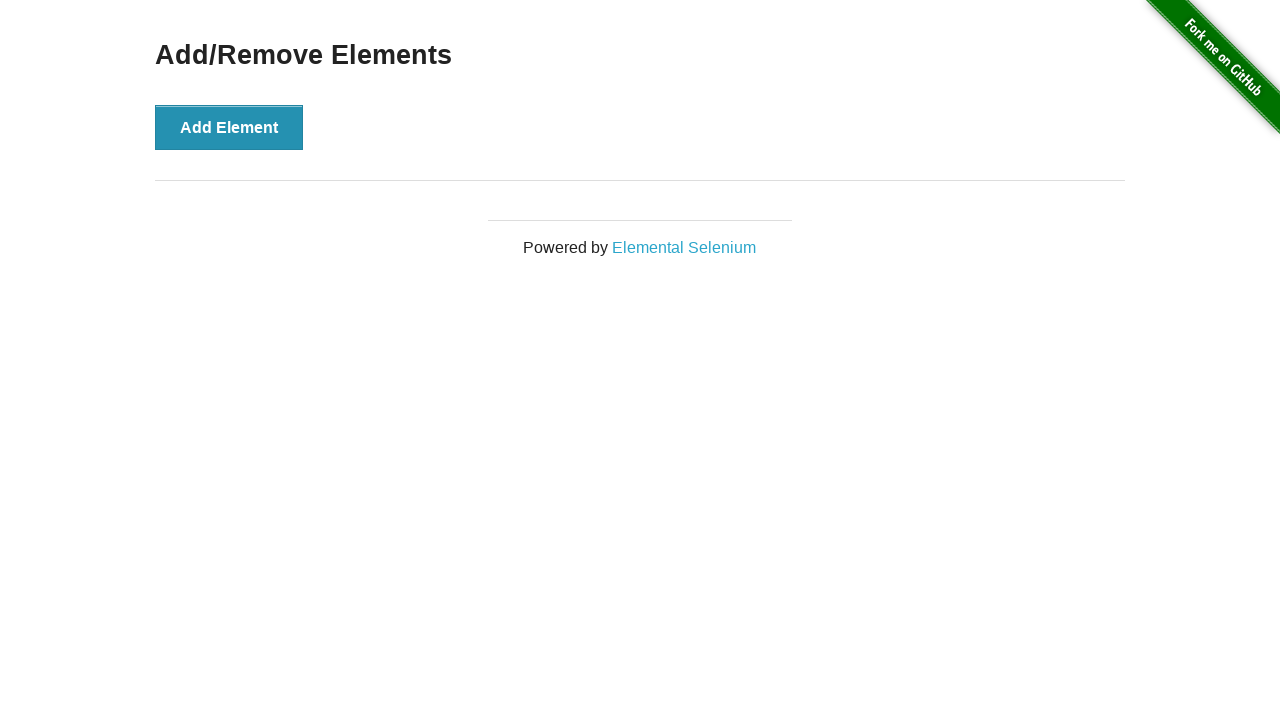

Verified that no delete buttons remain (count == 0)
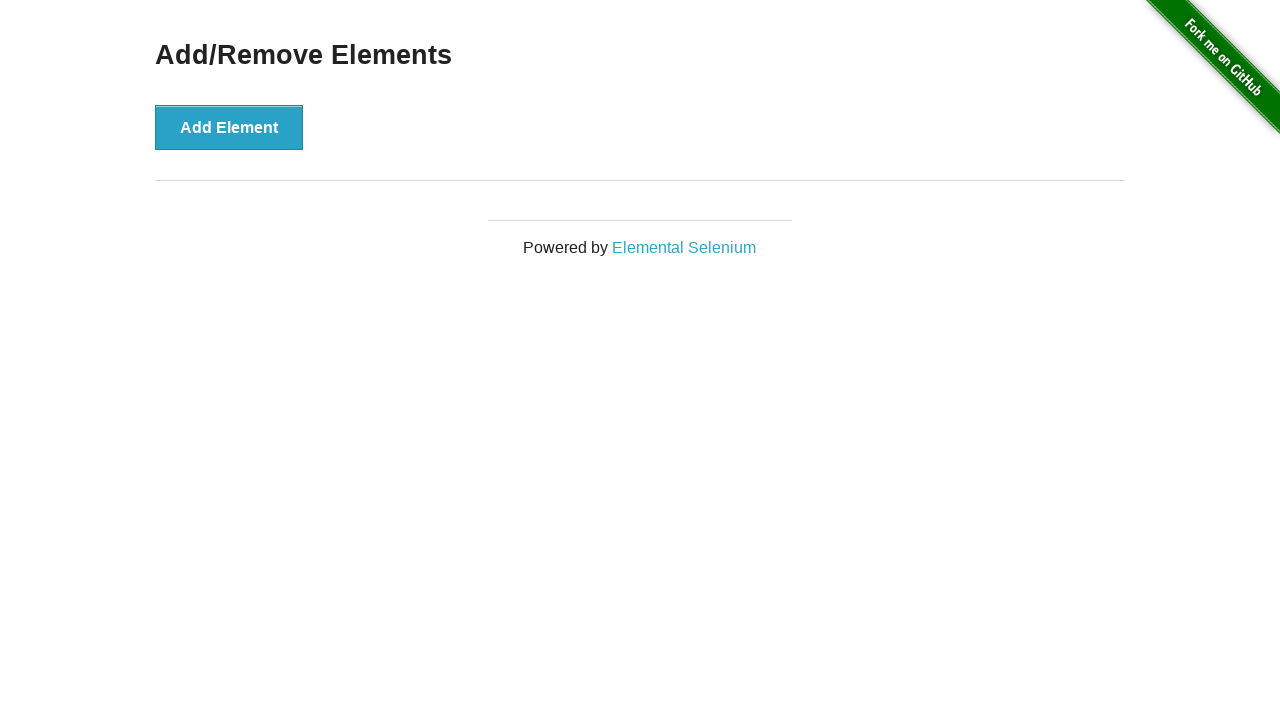

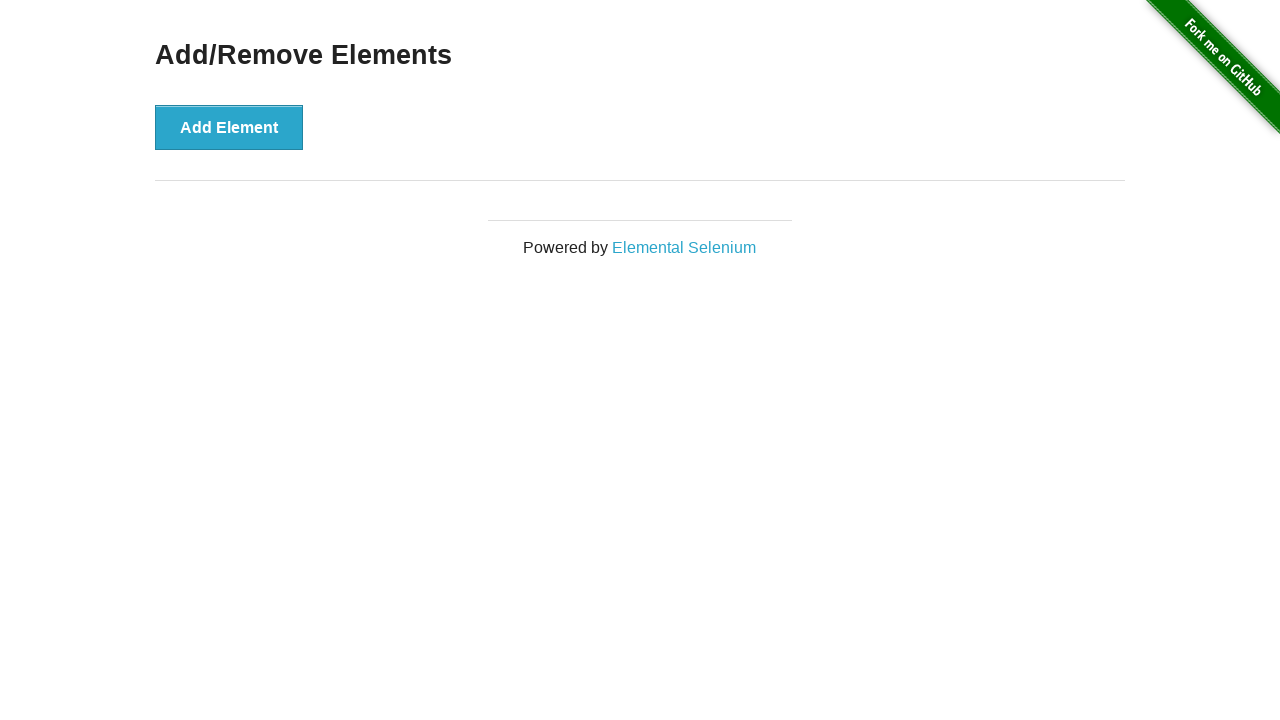